Tests file upload functionality by injecting a file path into the upload form and submitting it, then verifying the uploaded filename is displayed correctly.

Starting URL: http://the-internet.herokuapp.com/upload

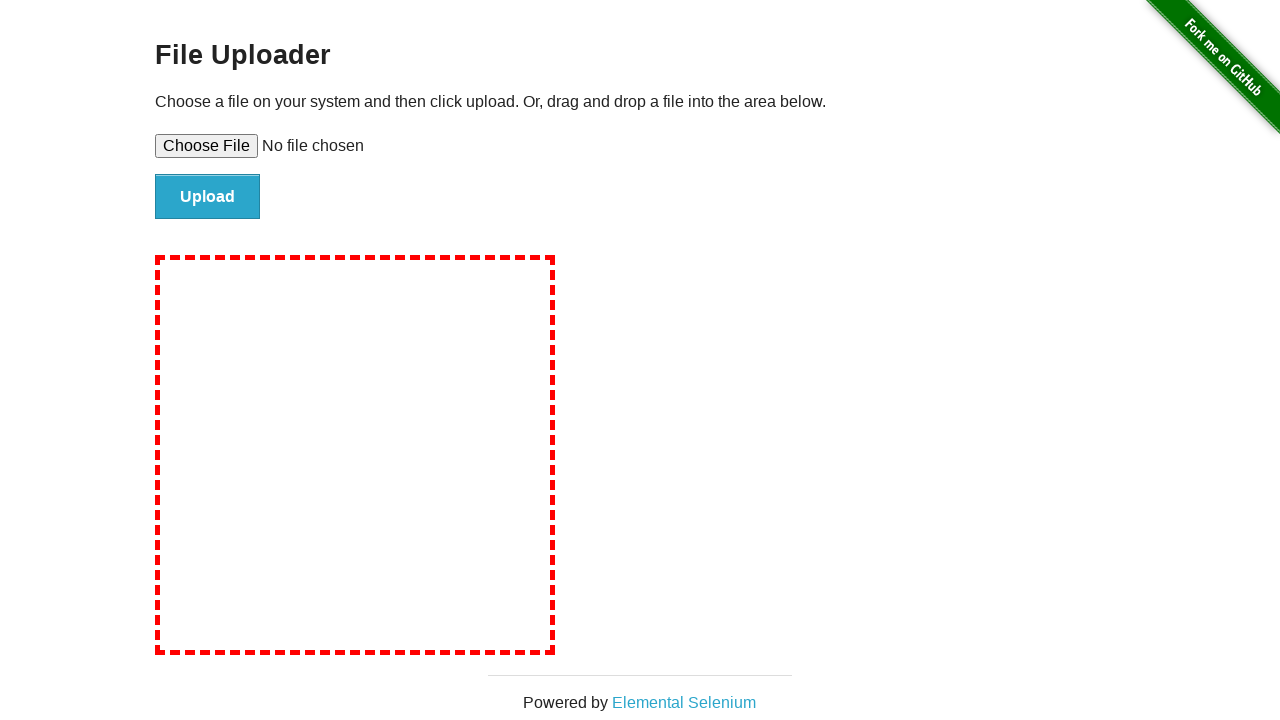

Created test file at /tmp/TestUploadFile.txt
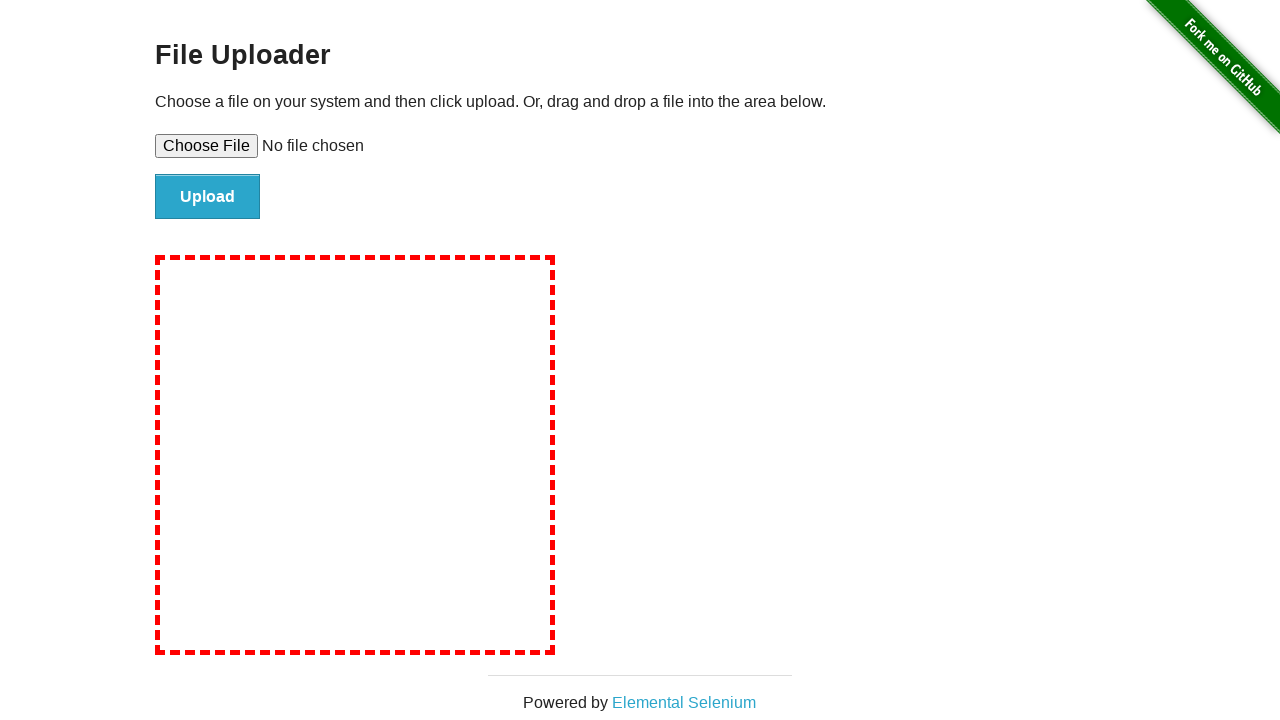

Set input file to upload form with path /tmp/TestUploadFile.txt
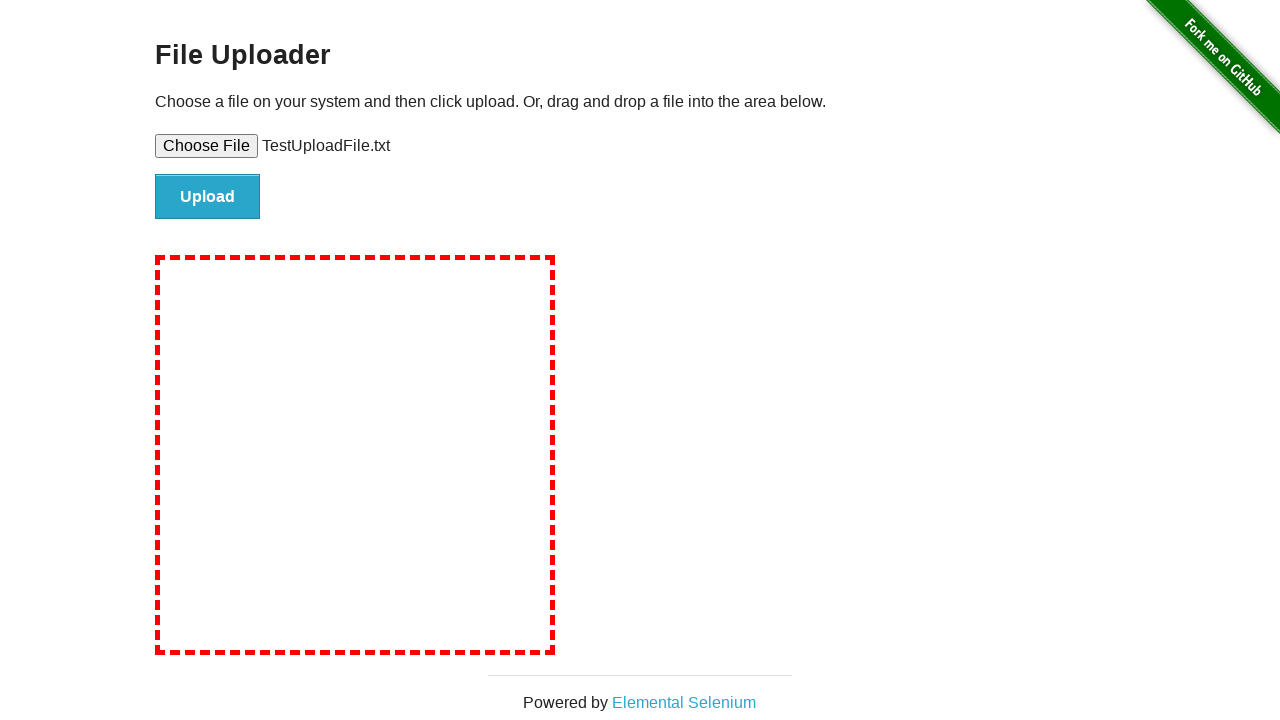

Clicked file submit button to upload file at (208, 197) on #file-submit
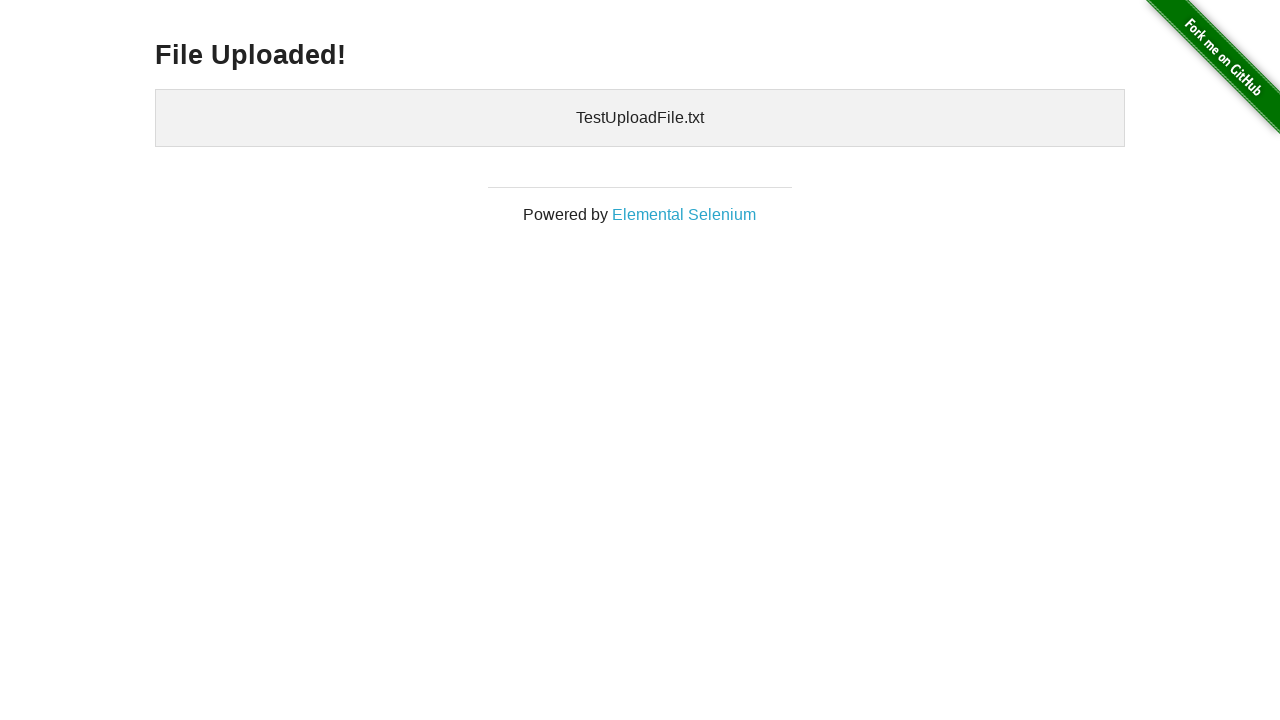

Uploaded files section appeared on page
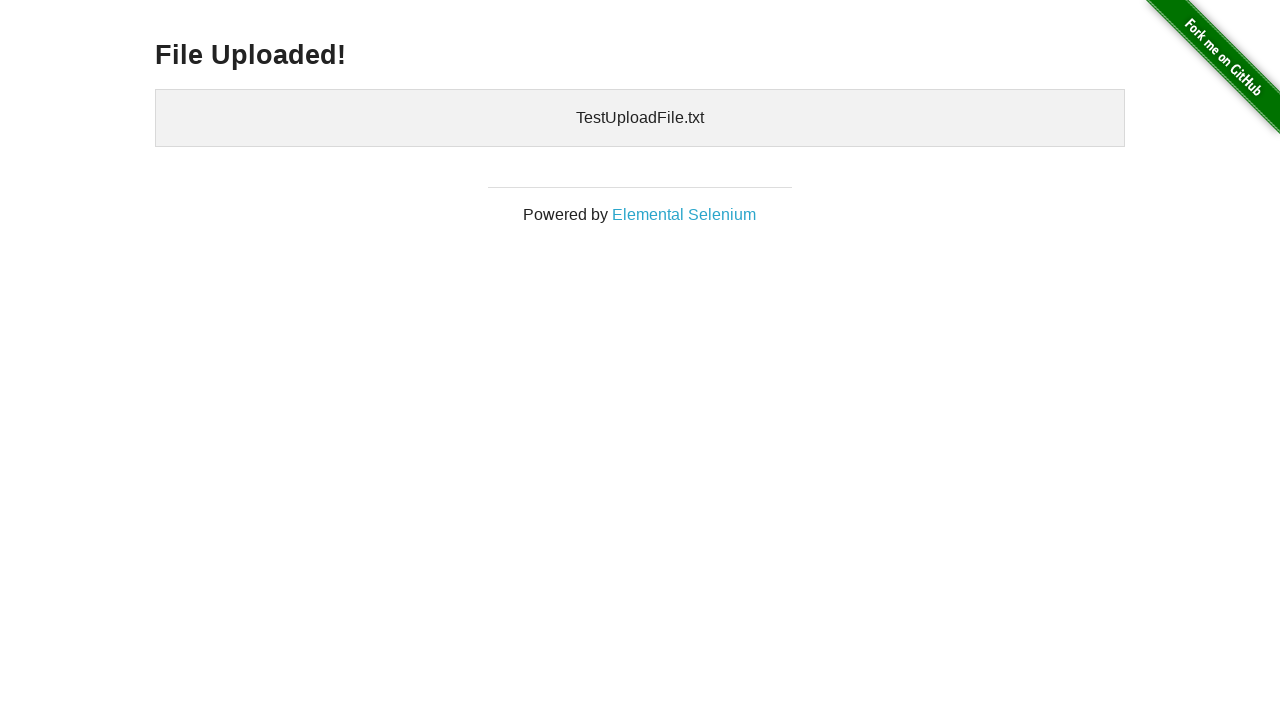

Retrieved uploaded files text content
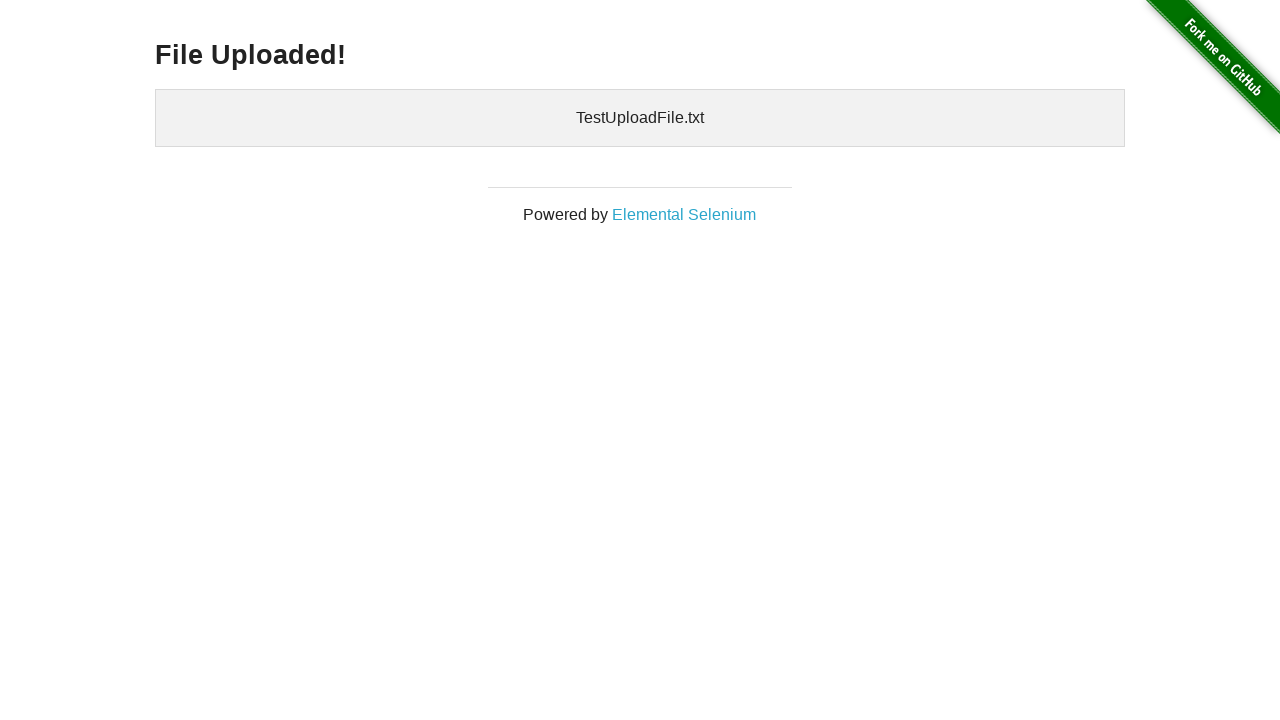

Verified that 'TestUploadFile.txt' is displayed in uploaded files section
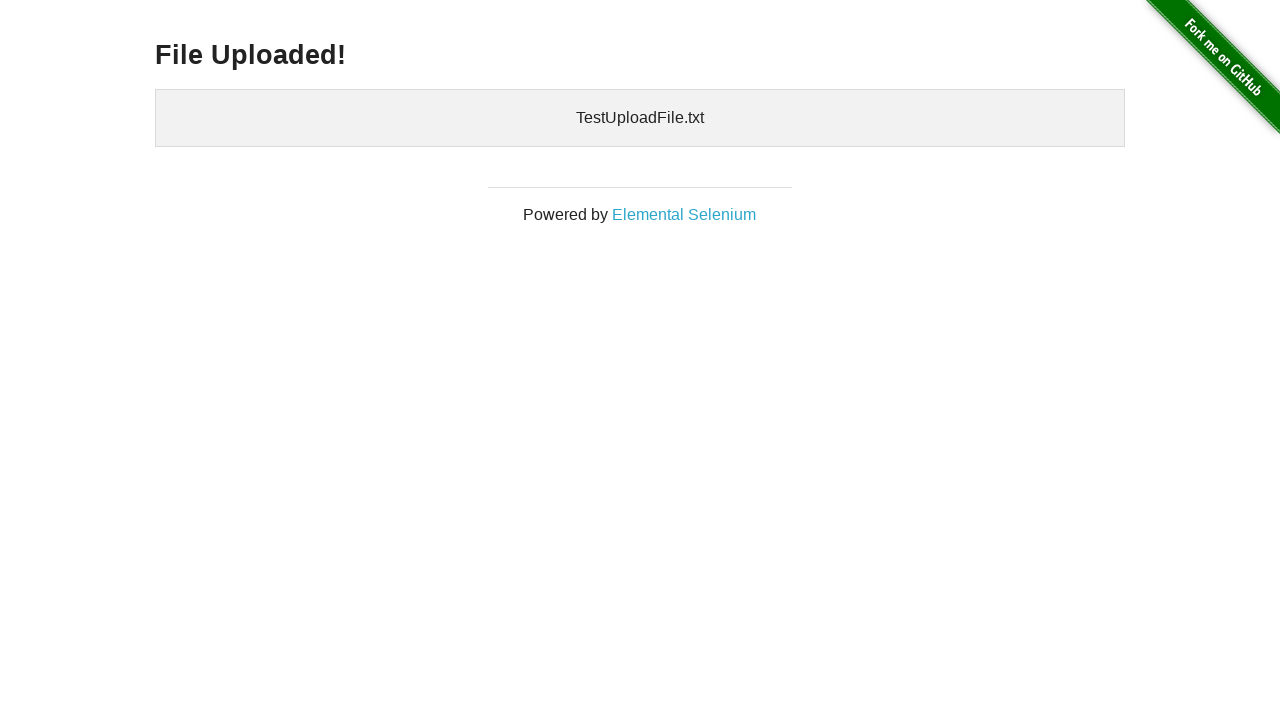

Cleaned up test file from /tmp/TestUploadFile.txt
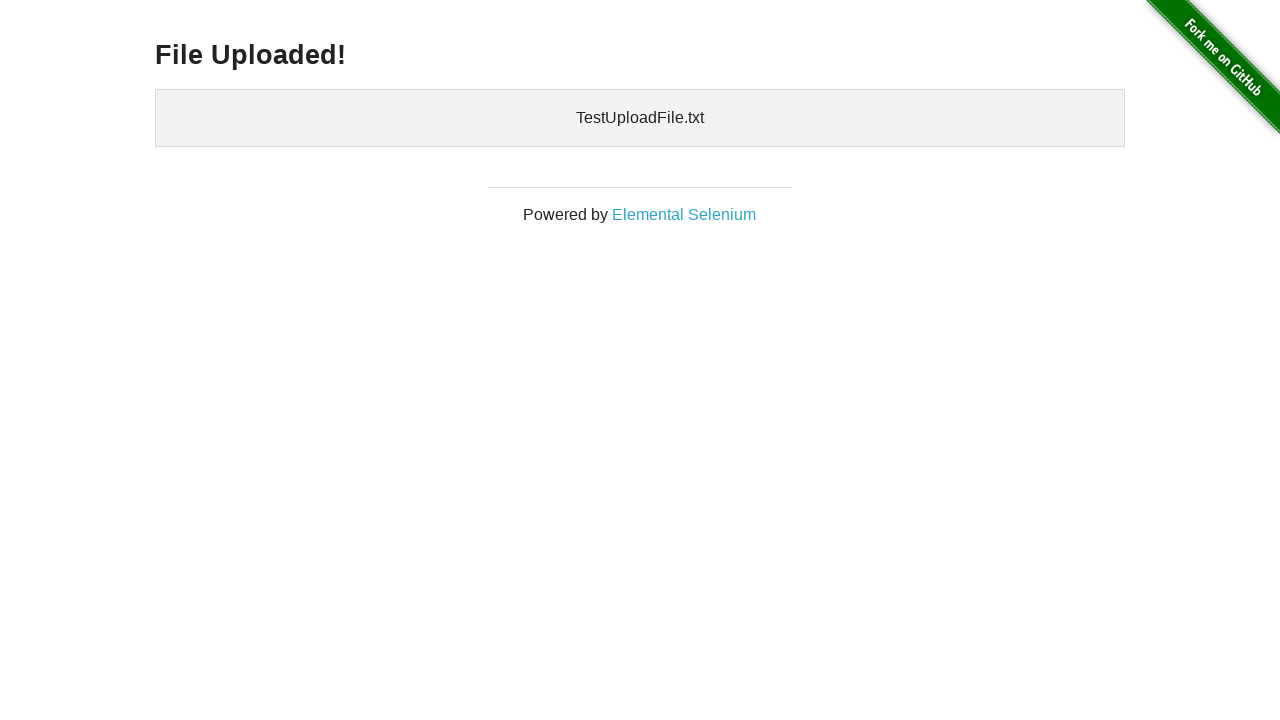

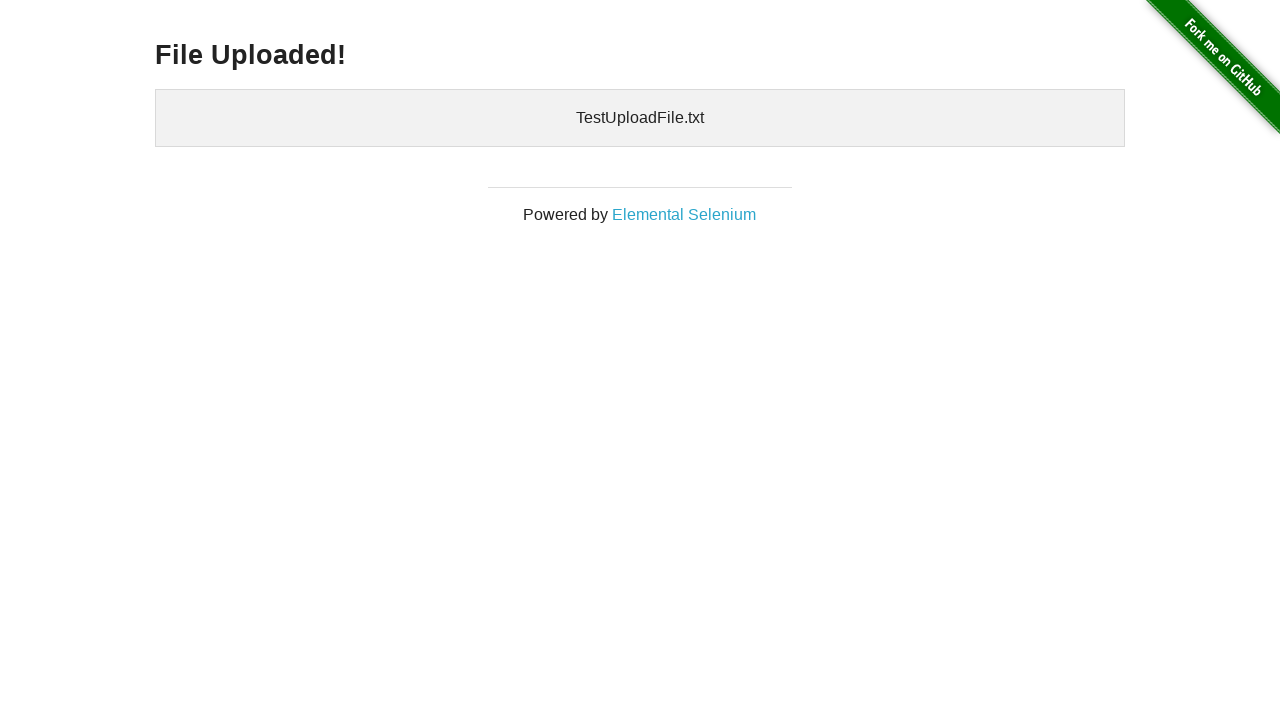